Navigates through the Aozora Bunko Japanese literature archive website, clicking through category links to reach a work's download page and verifying the download table loads correctly.

Starting URL: https://www.aozora.gr.jp/

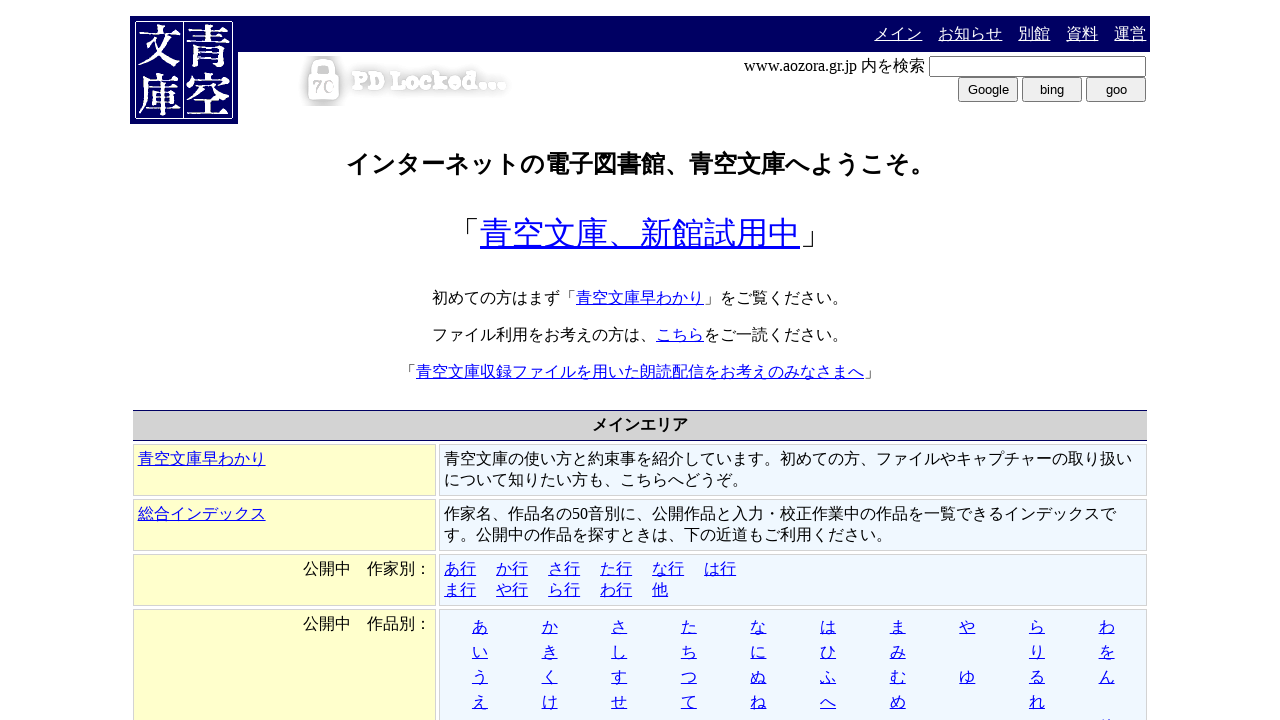

Clicked first summary link on Aozora Bunko homepage at (460, 569) on td.summary a >> nth=0
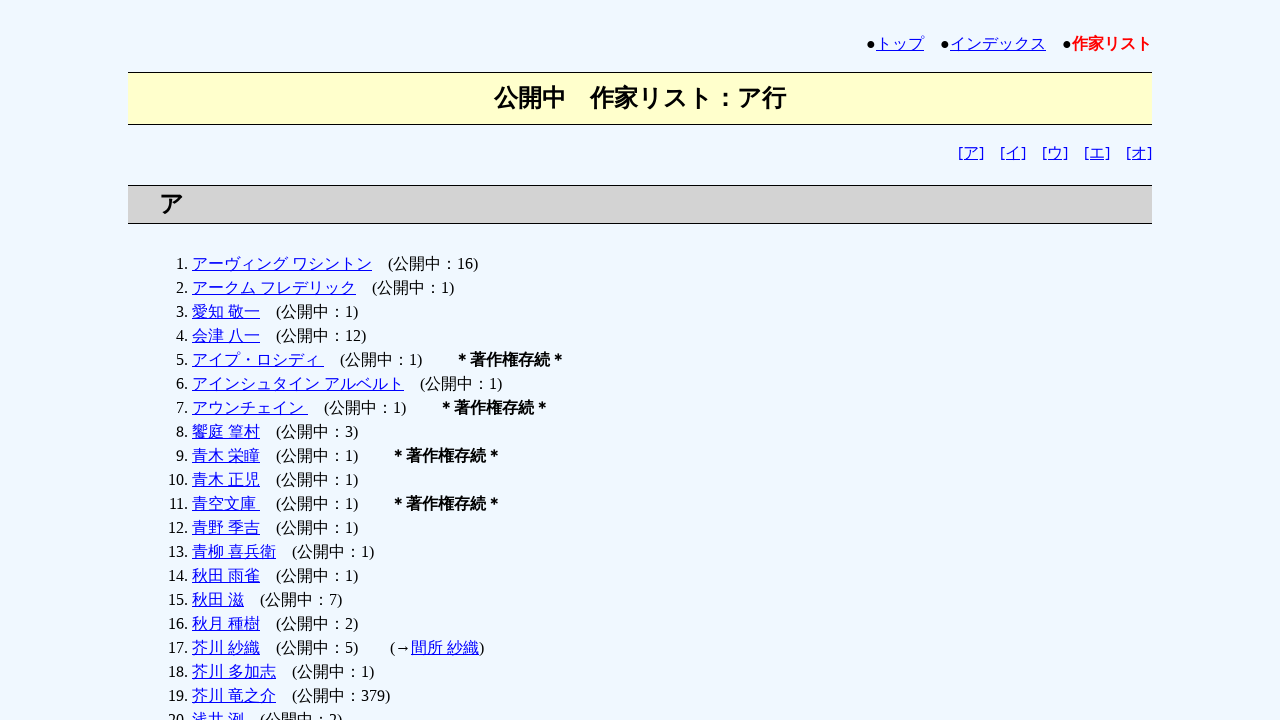

Waited for category list to load
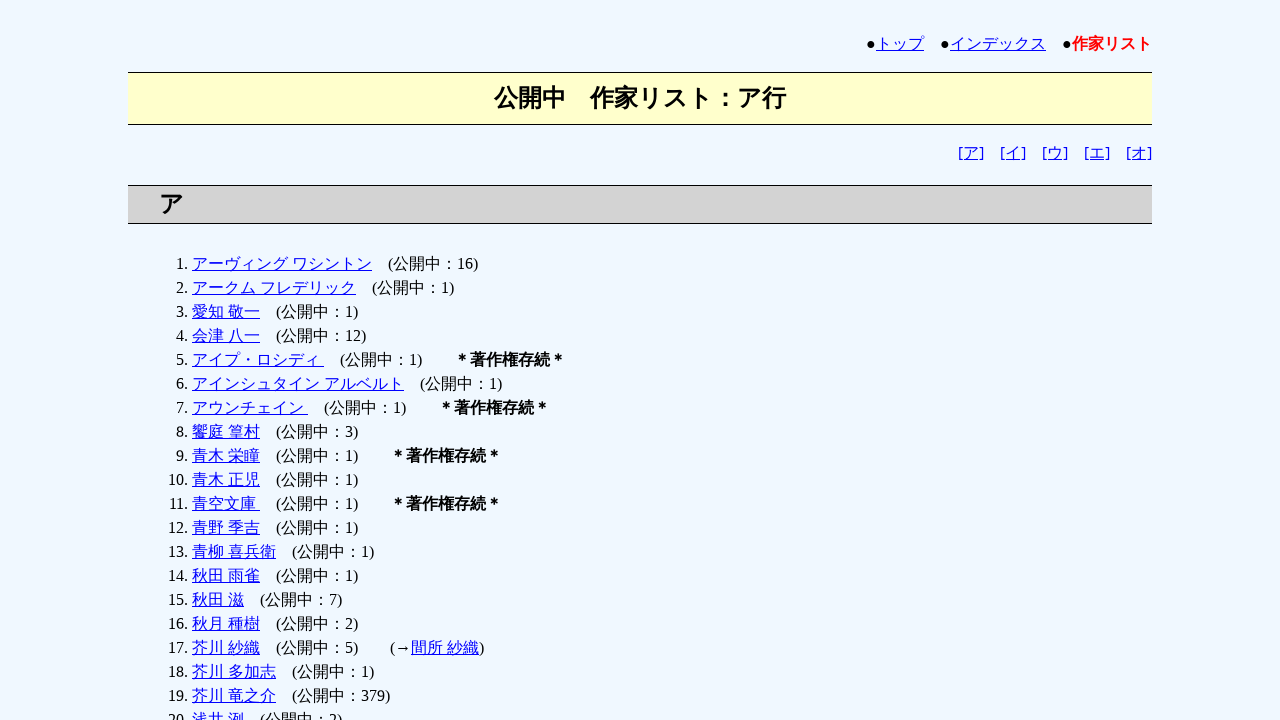

Clicked first category link at (282, 263) on ol li a >> nth=0
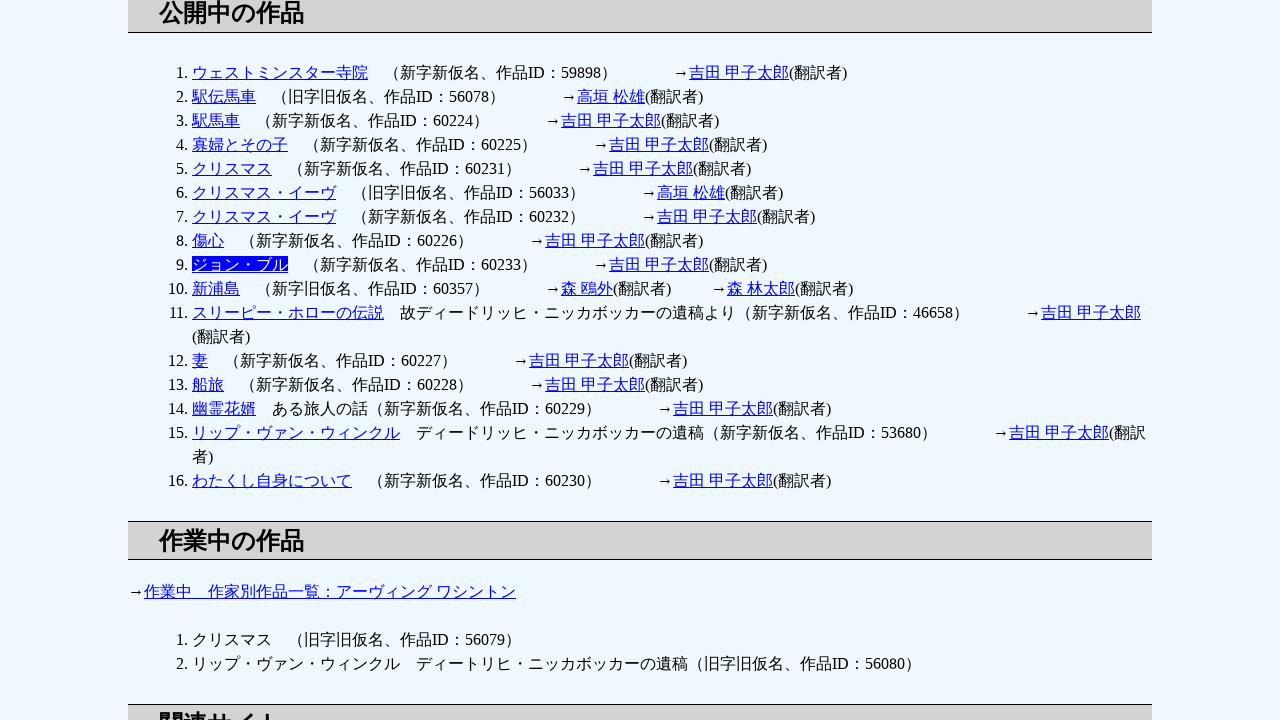

Waited for subcategory list to load
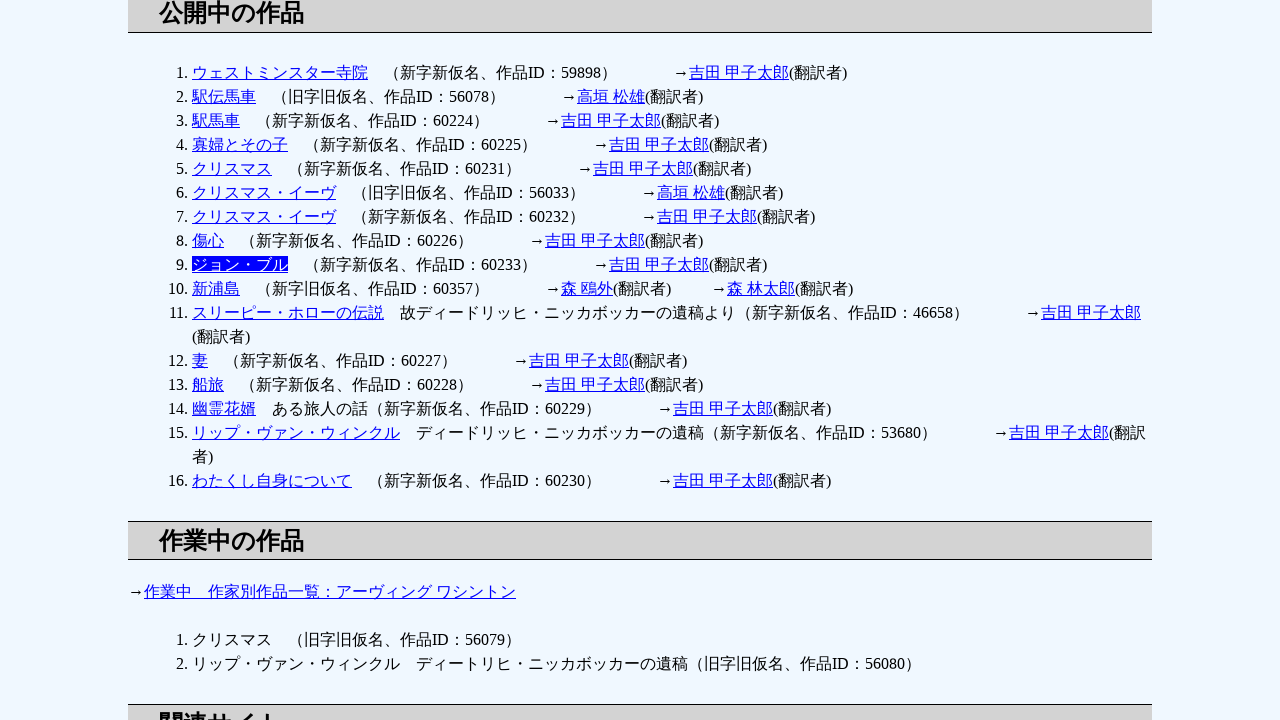

Clicked first subcategory link at (280, 72) on ol li a >> nth=0
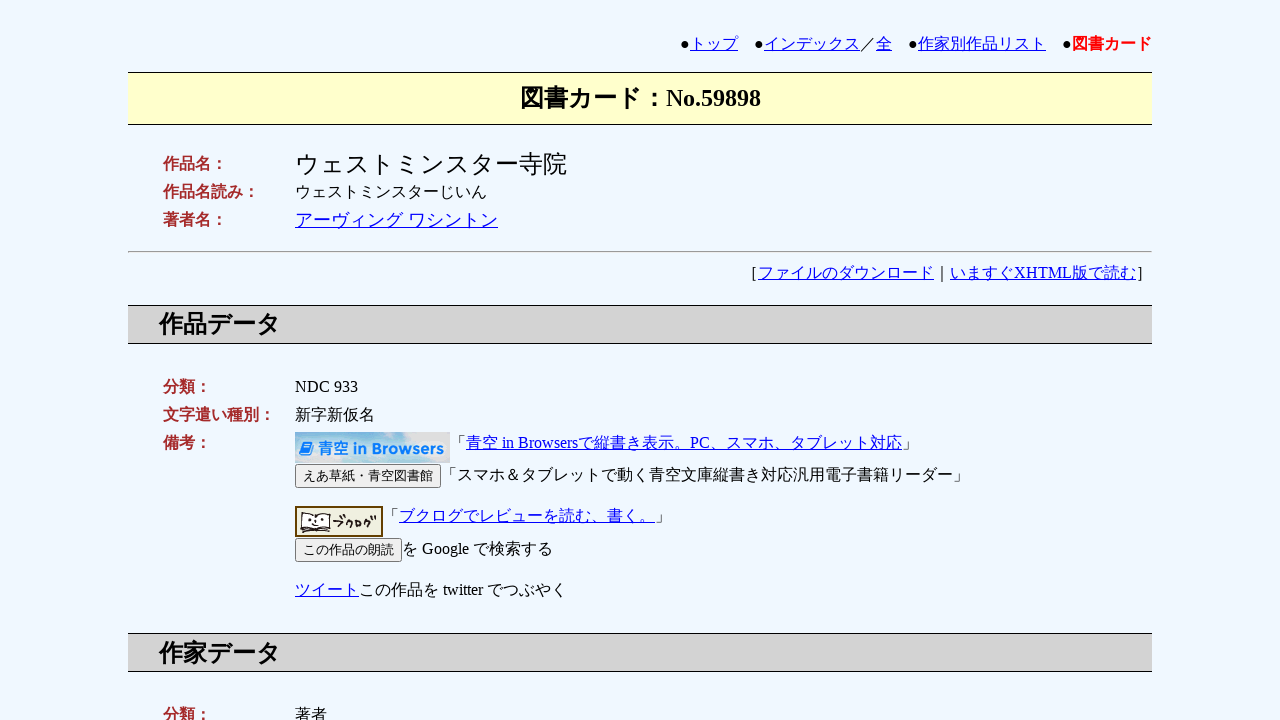

Download table with HTML link loaded
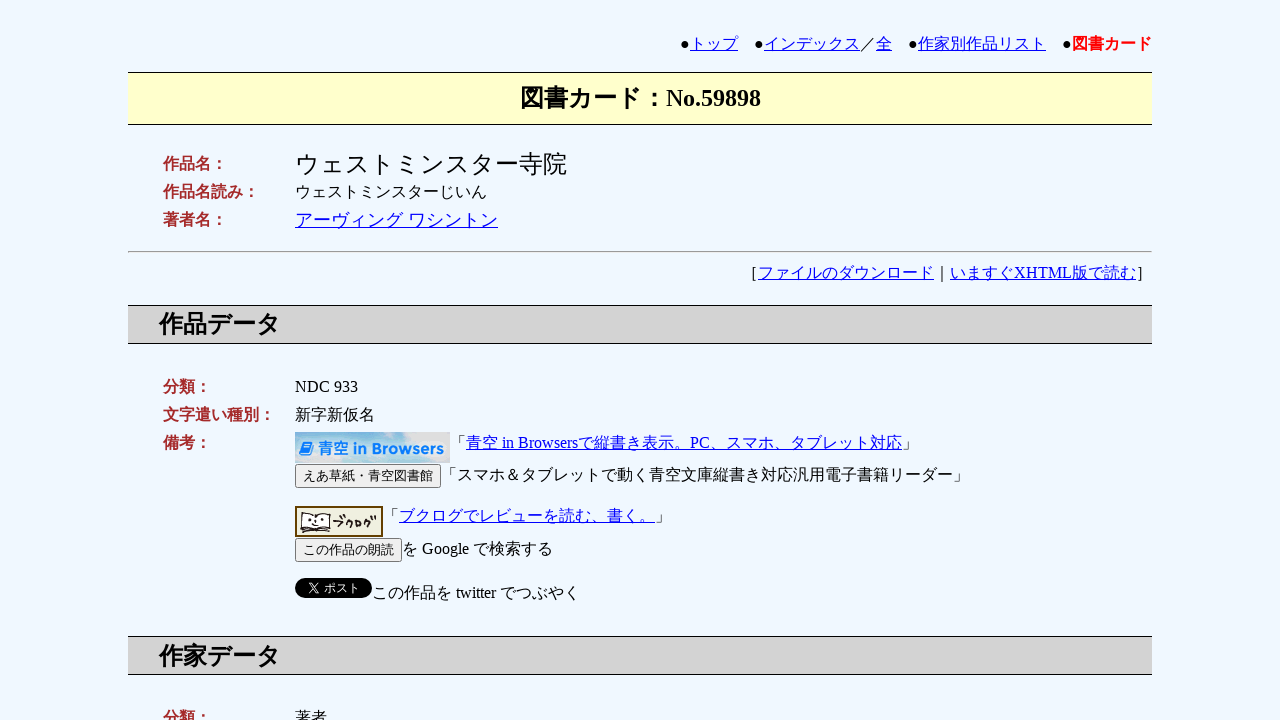

Clicked HTML download link at (459, 413) on table.download a[href*='.html'] >> nth=0
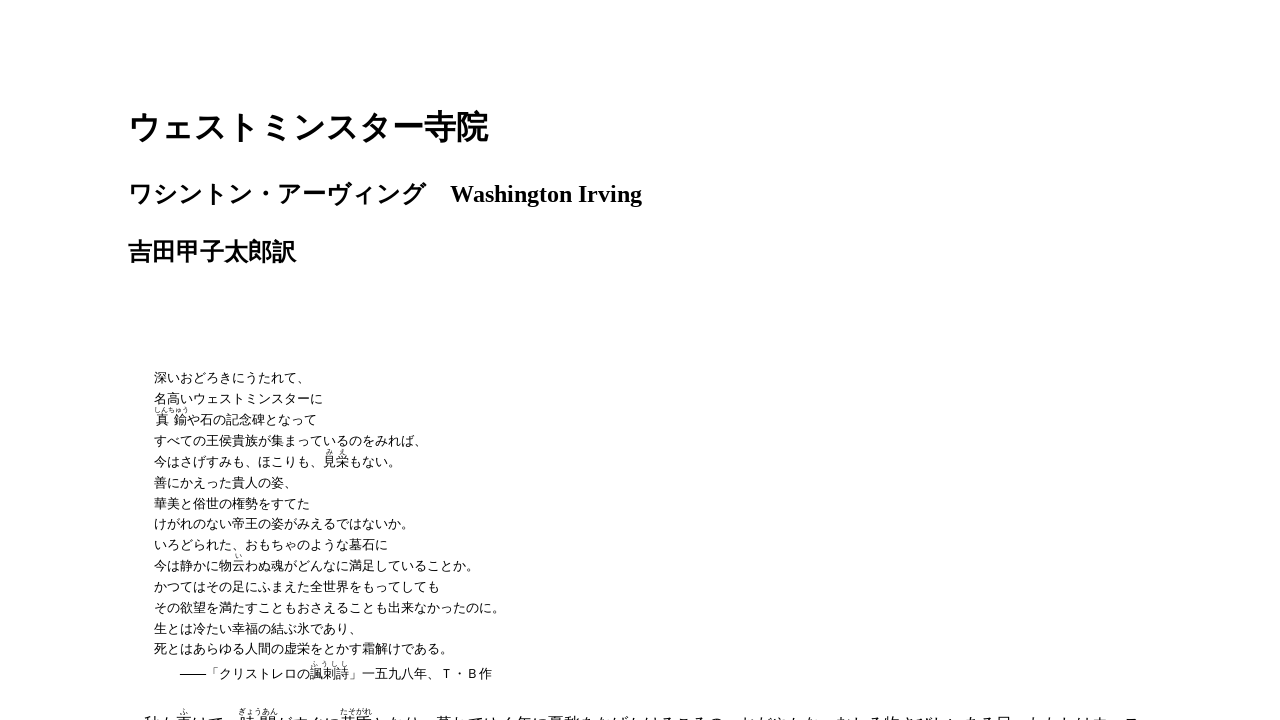

Work content page loaded
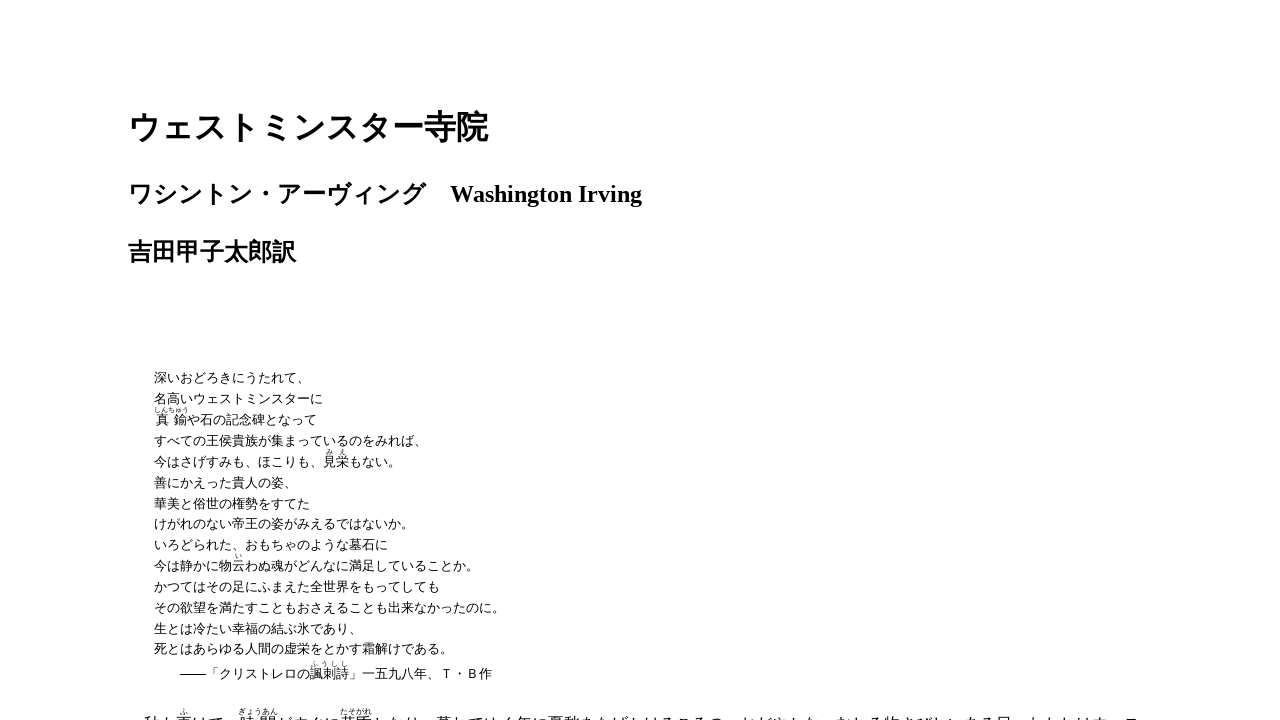

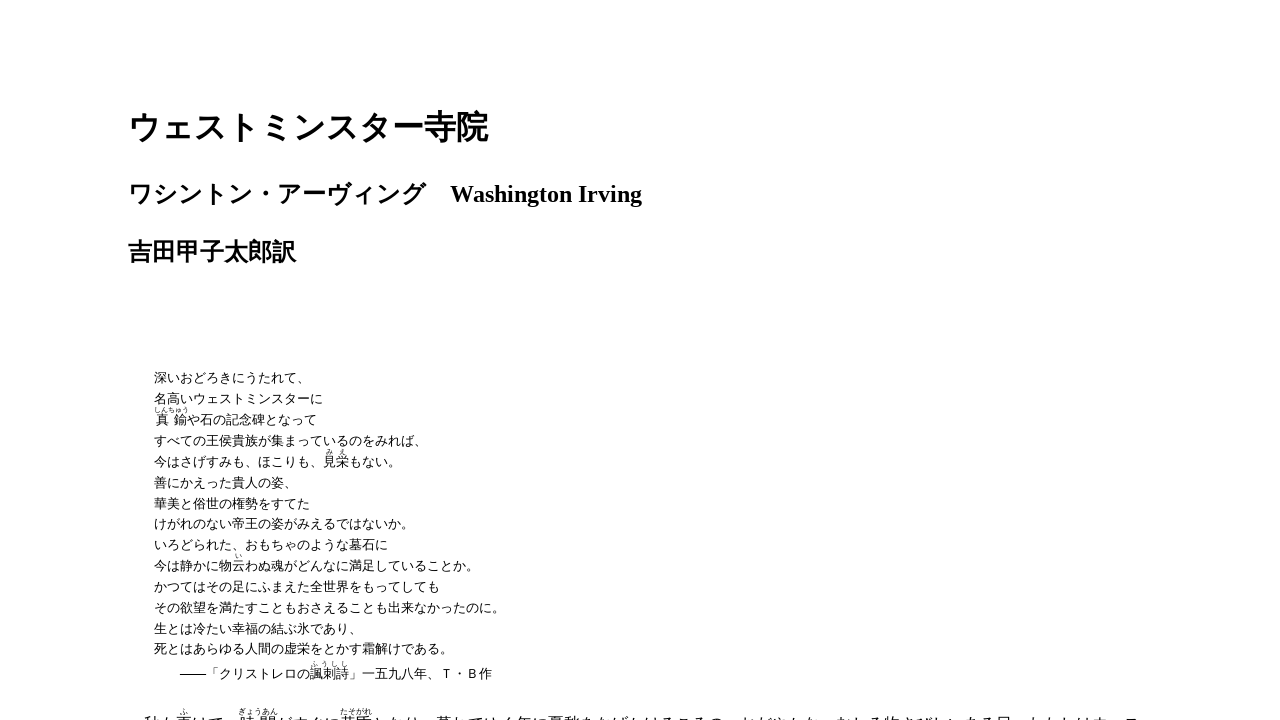